Tests the chunk.dejan.ai website by inputting the word "test" into the text area, clicking submit, and verifying that the "Raw JSON Output" heading appears on the page.

Starting URL: https://chunk.dejan.ai/

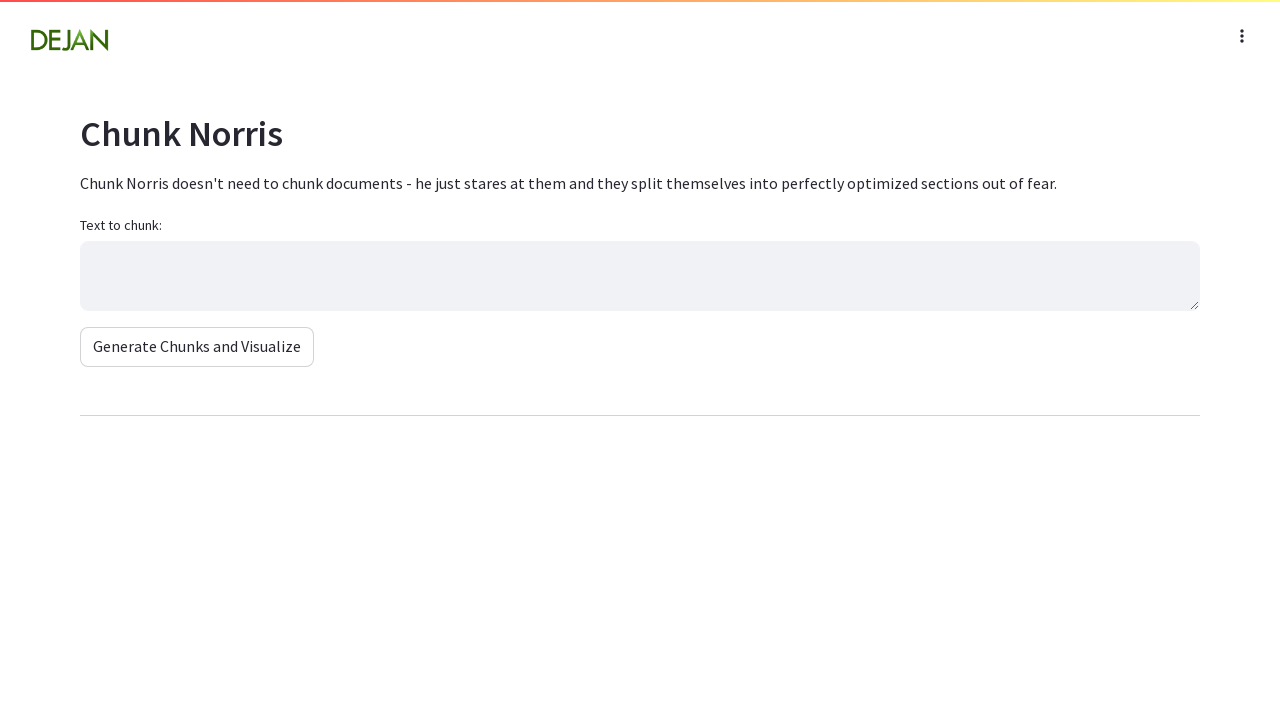

Located the text input area with aria-label 'Text to chunk:'
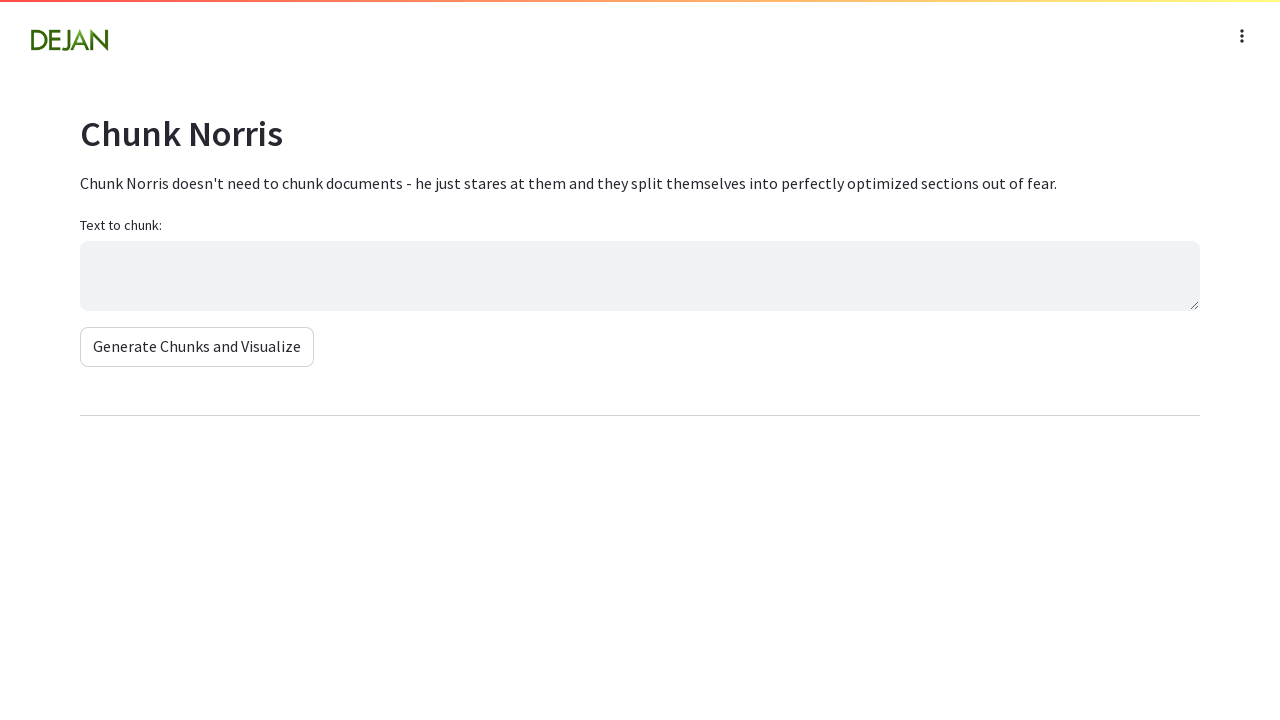

Filled the text area with 'test'
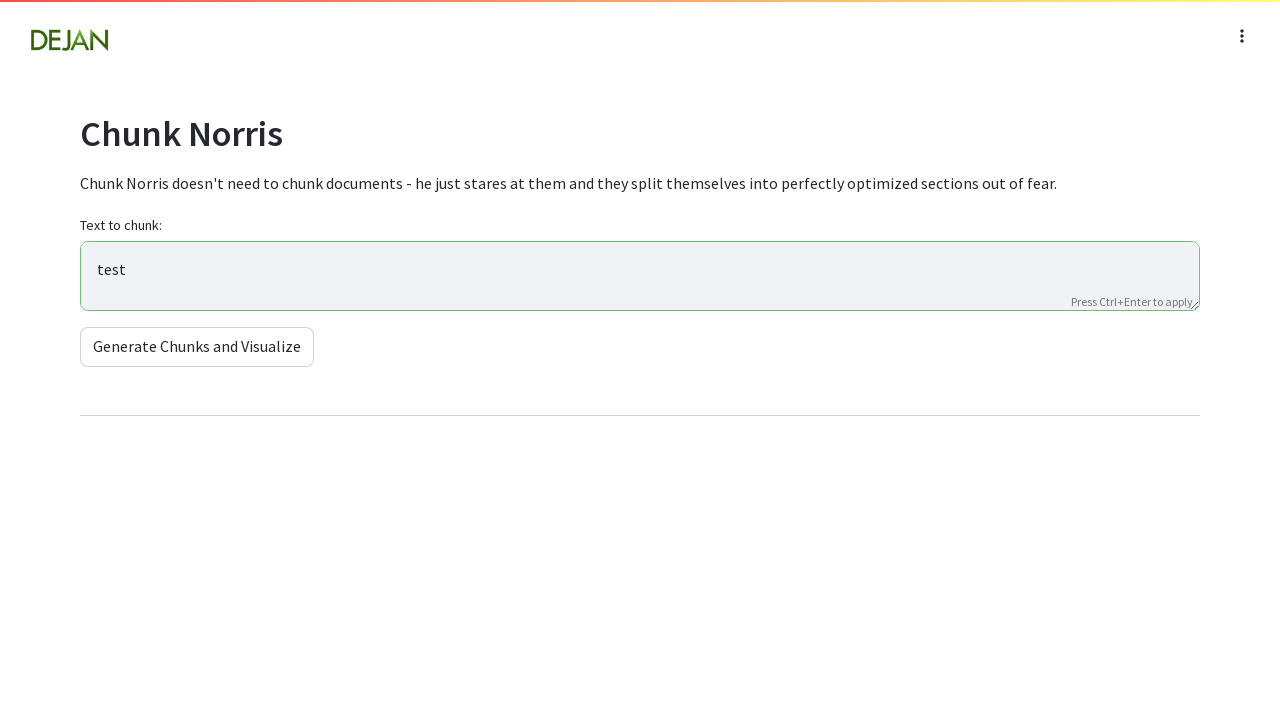

Located the submit button
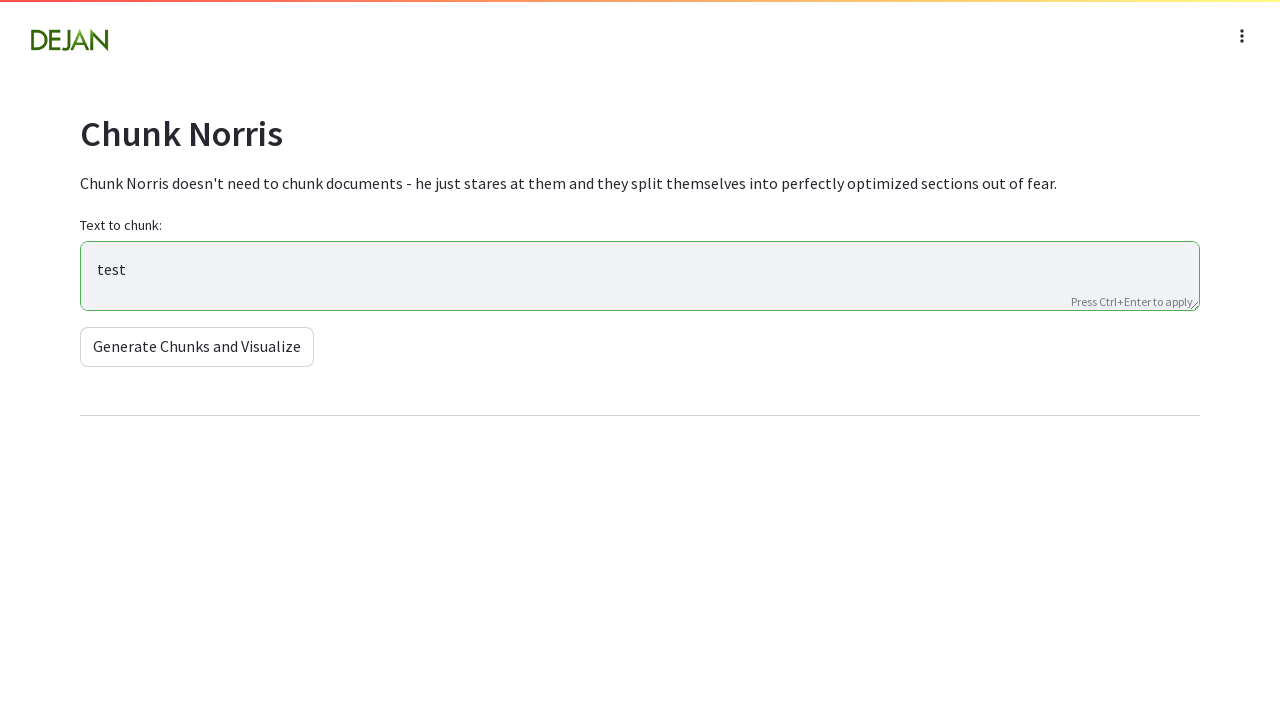

Clicked the submit button
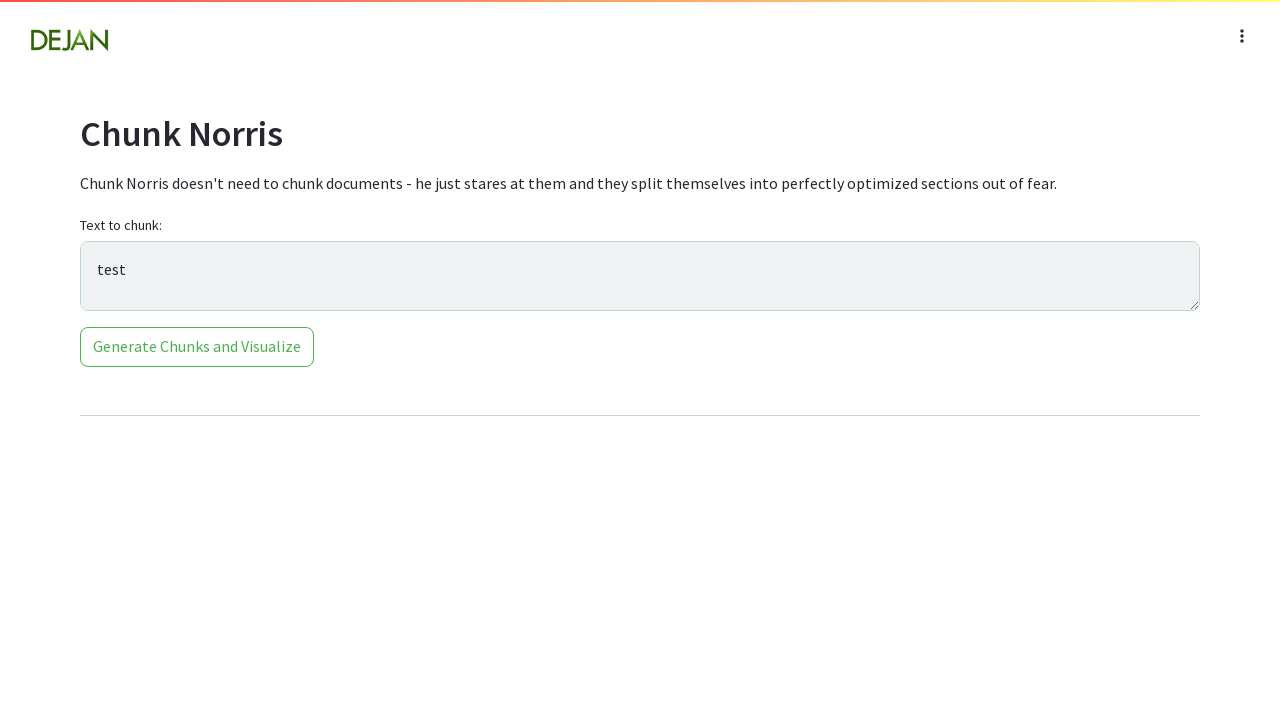

Raw JSON Output heading appeared on the page
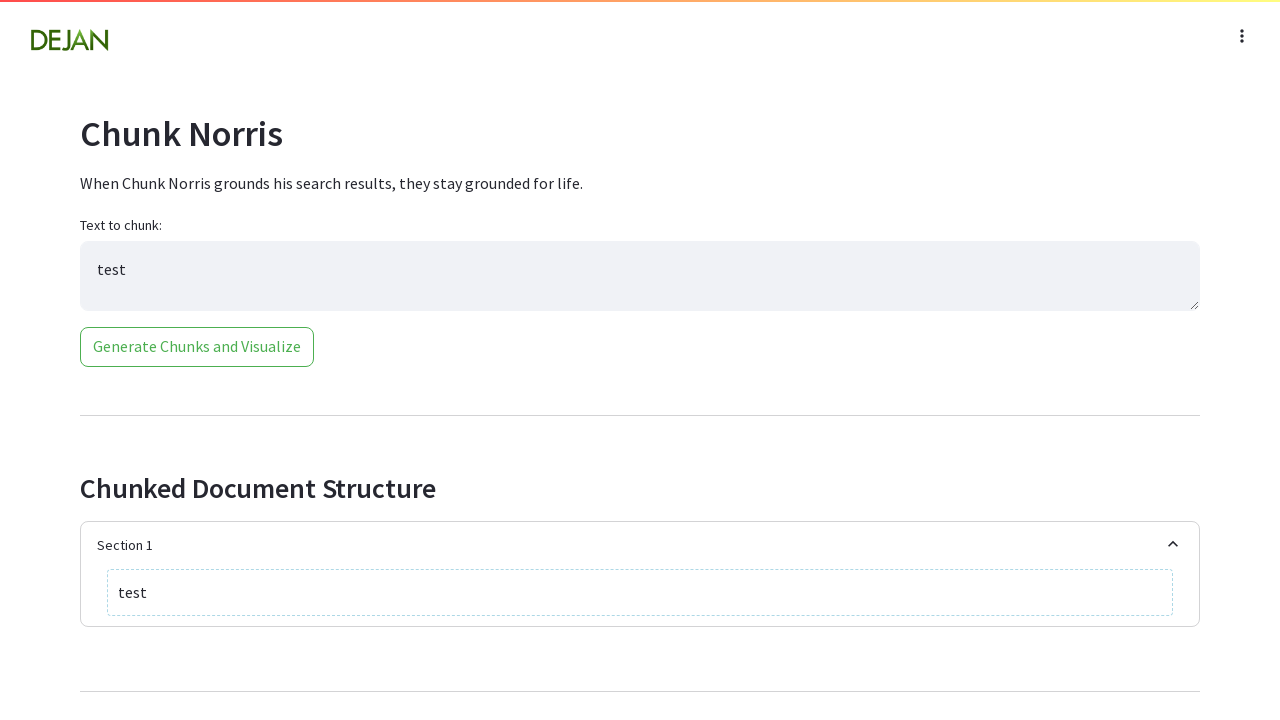

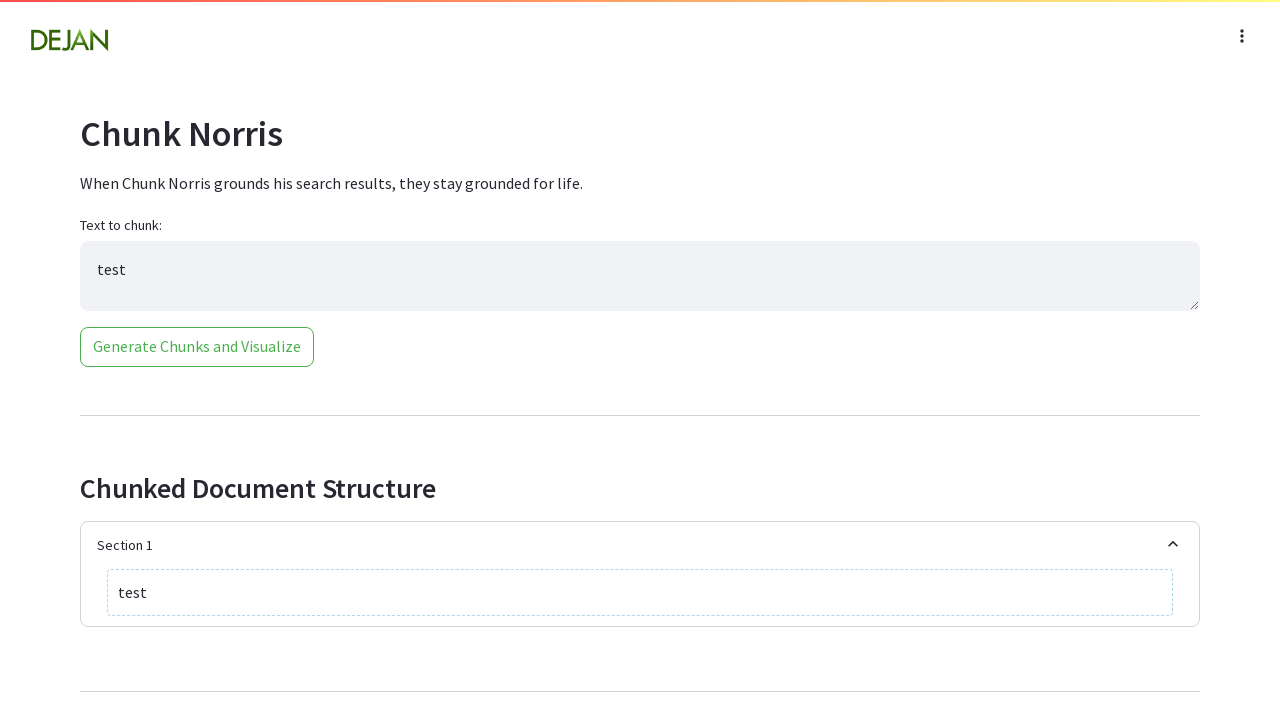